Navigates to WebdriverIO homepage and checks if the Get Started button is enabled

Starting URL: https://webdriver.io

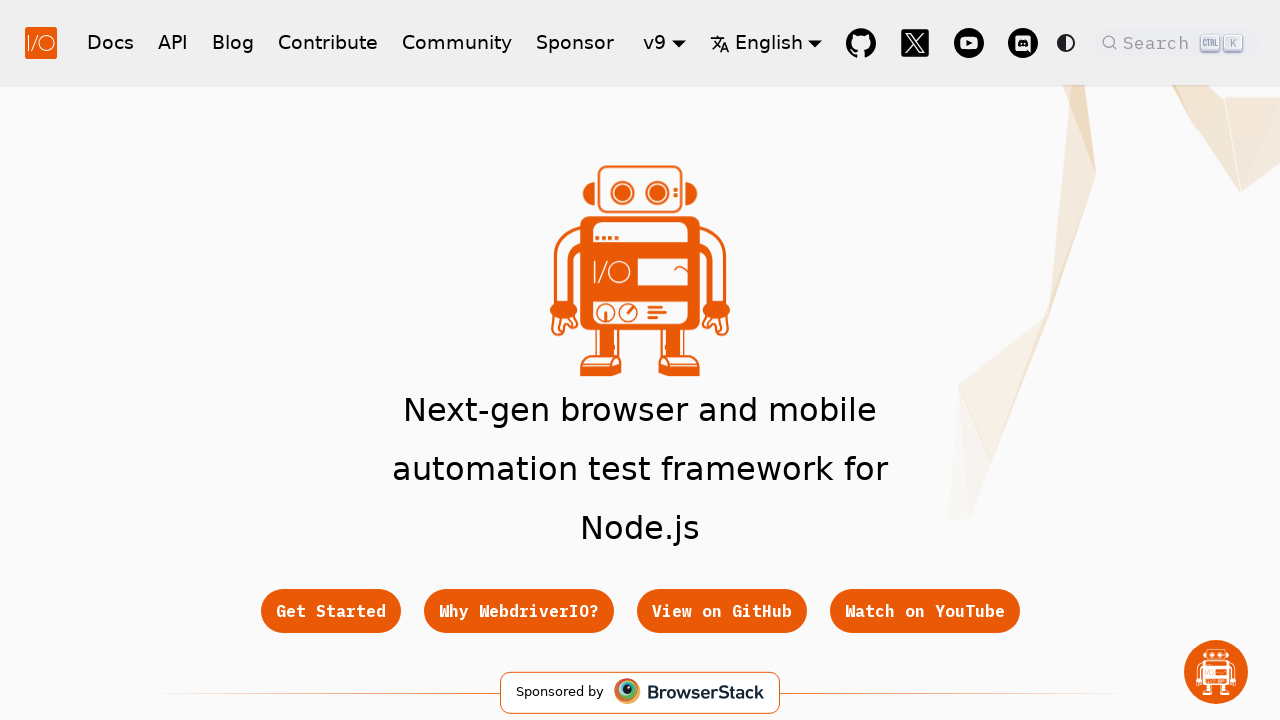

Navigated to WebdriverIO homepage
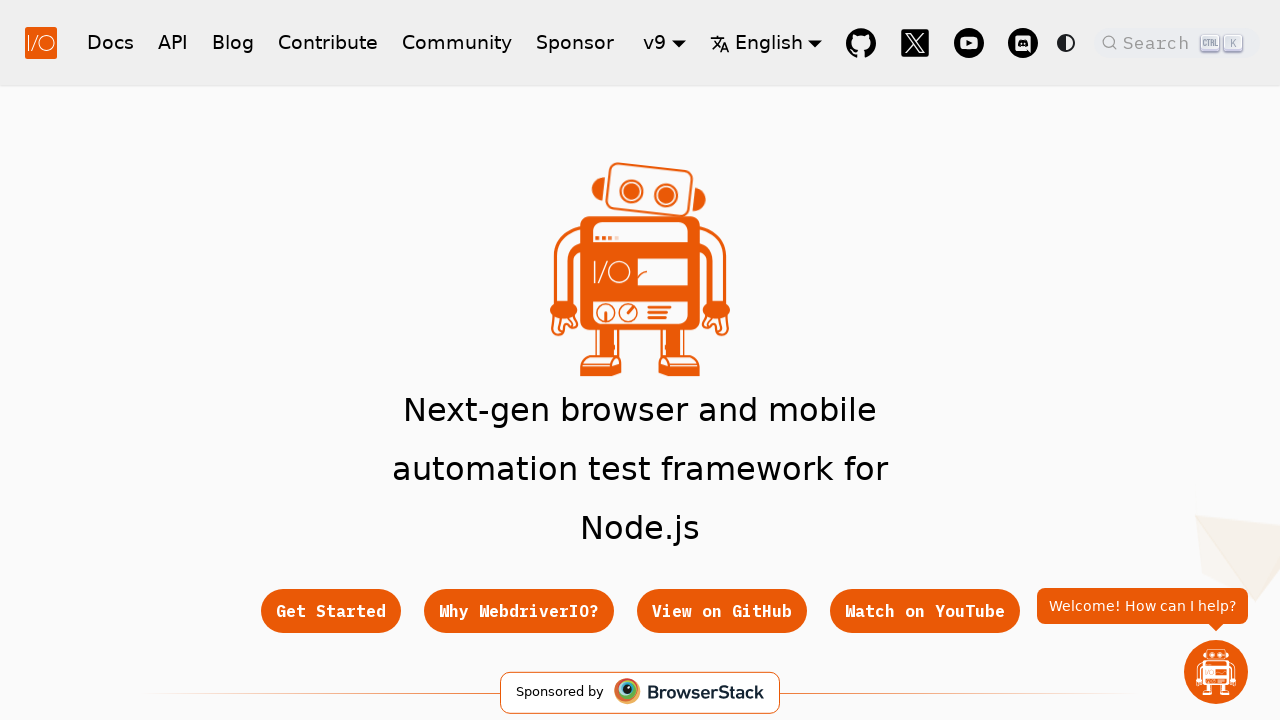

Get Started button is visible
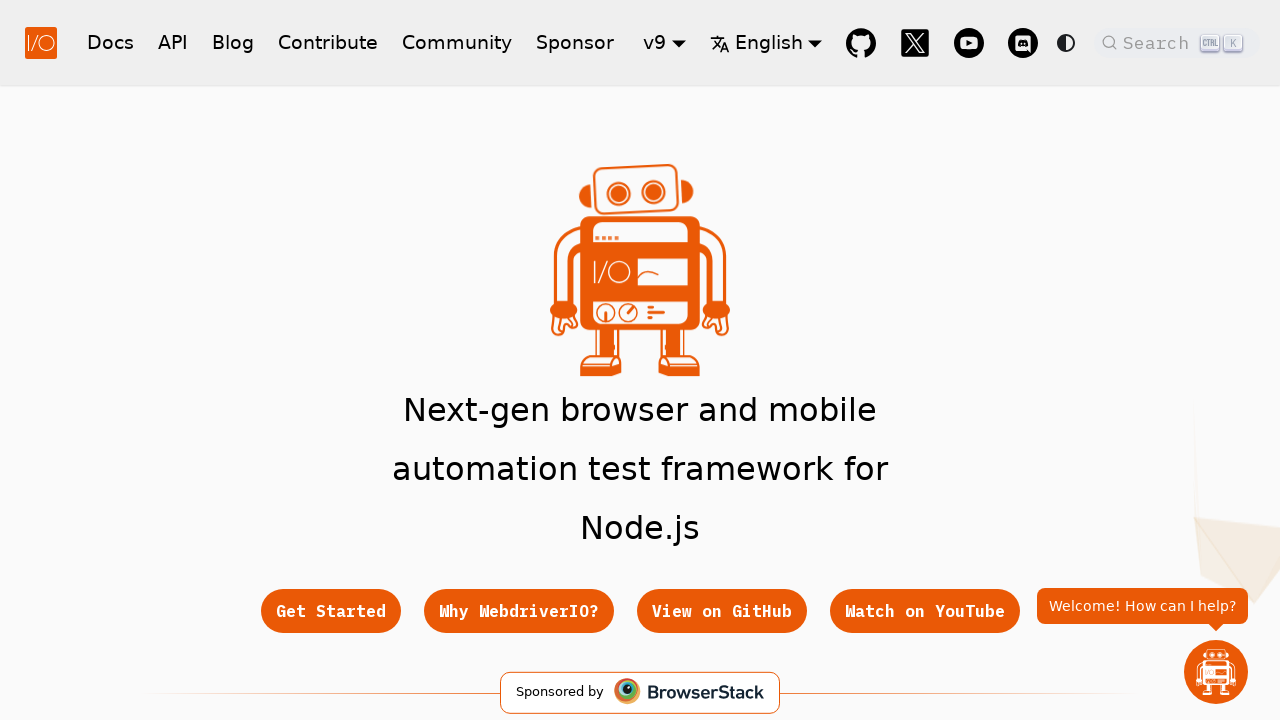

Verified Get Started button is enabled: True
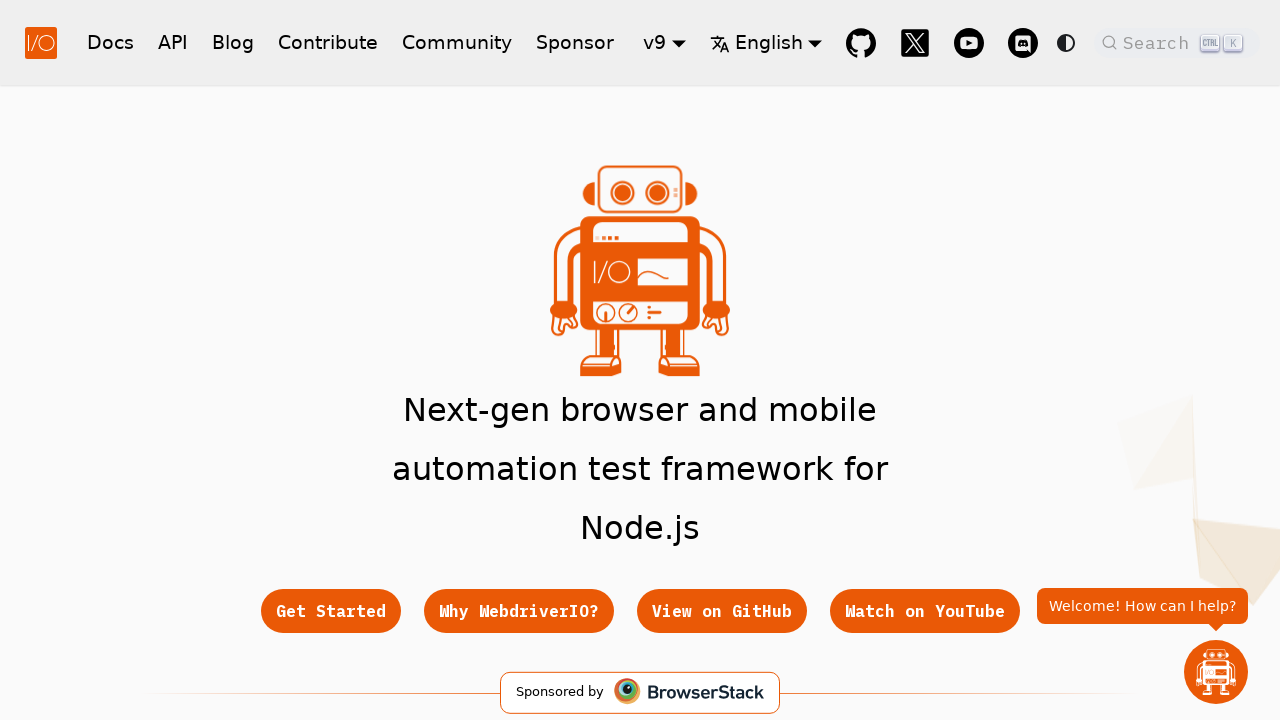

Assertion passed: Get Started button is enabled
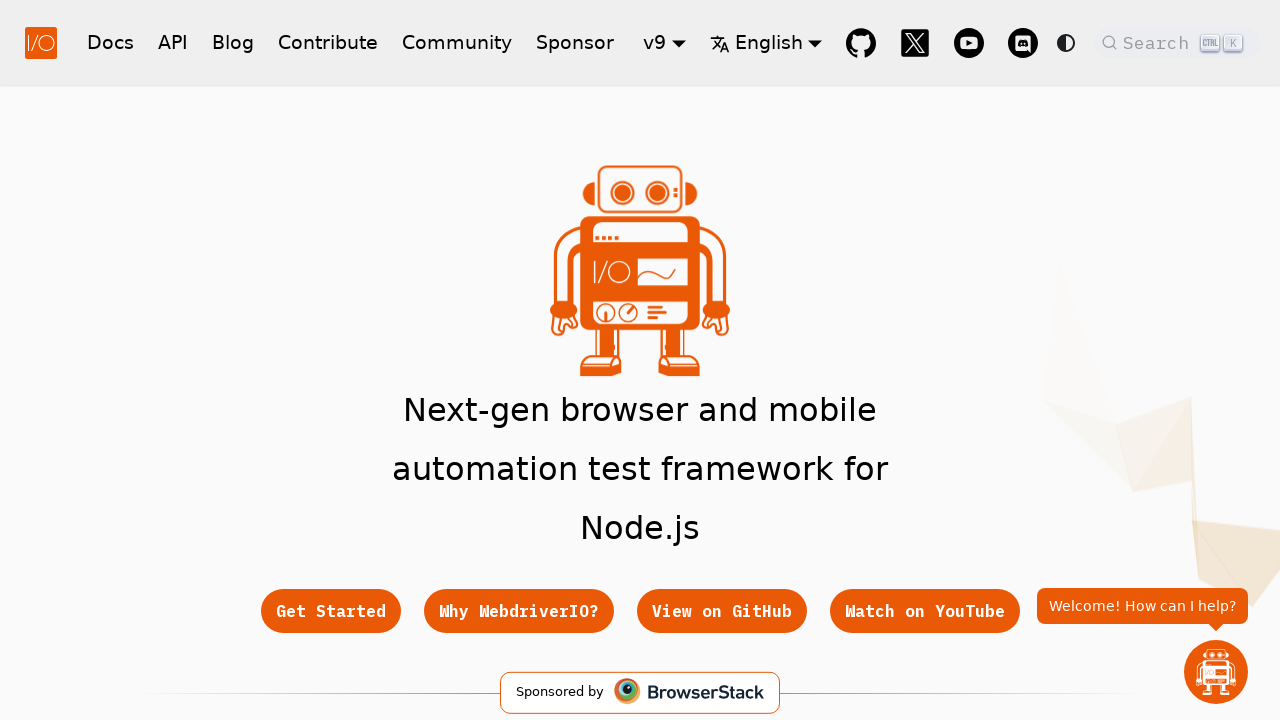

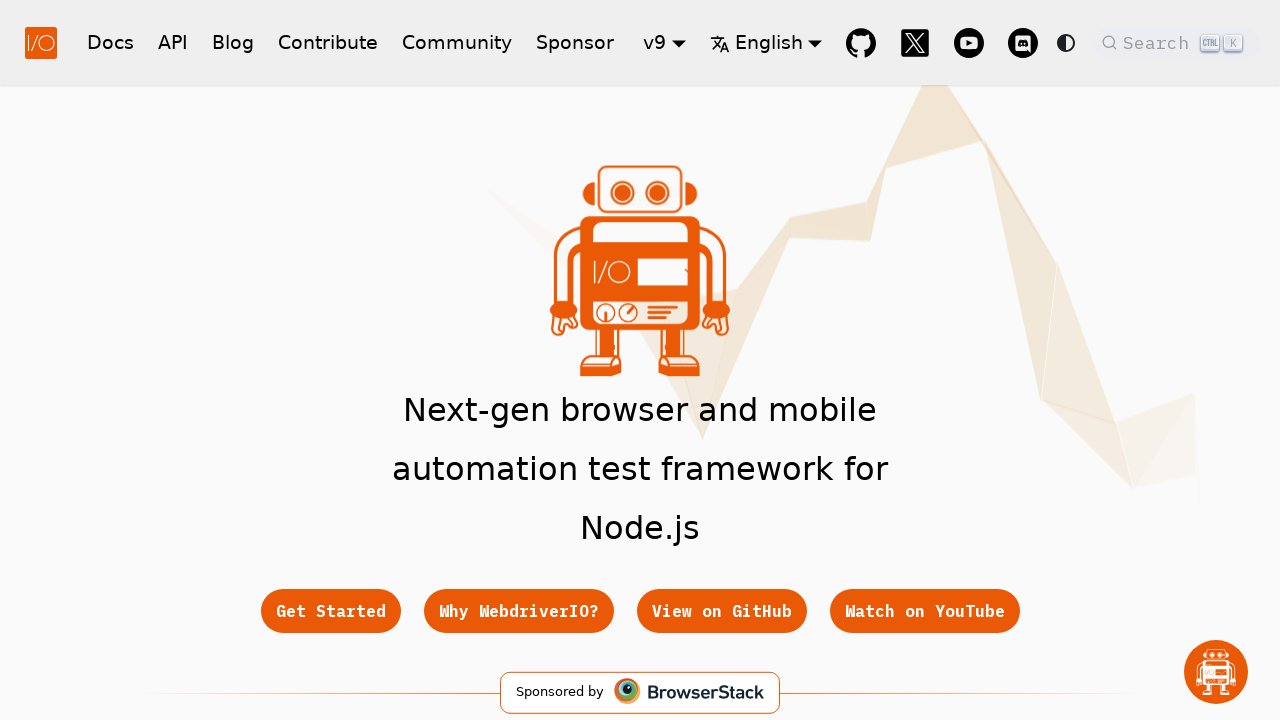